Tests a math problem form by reading two numbers, calculating their sum, selecting the result from a dropdown, and submitting the form

Starting URL: http://suninjuly.github.io/selects2.html

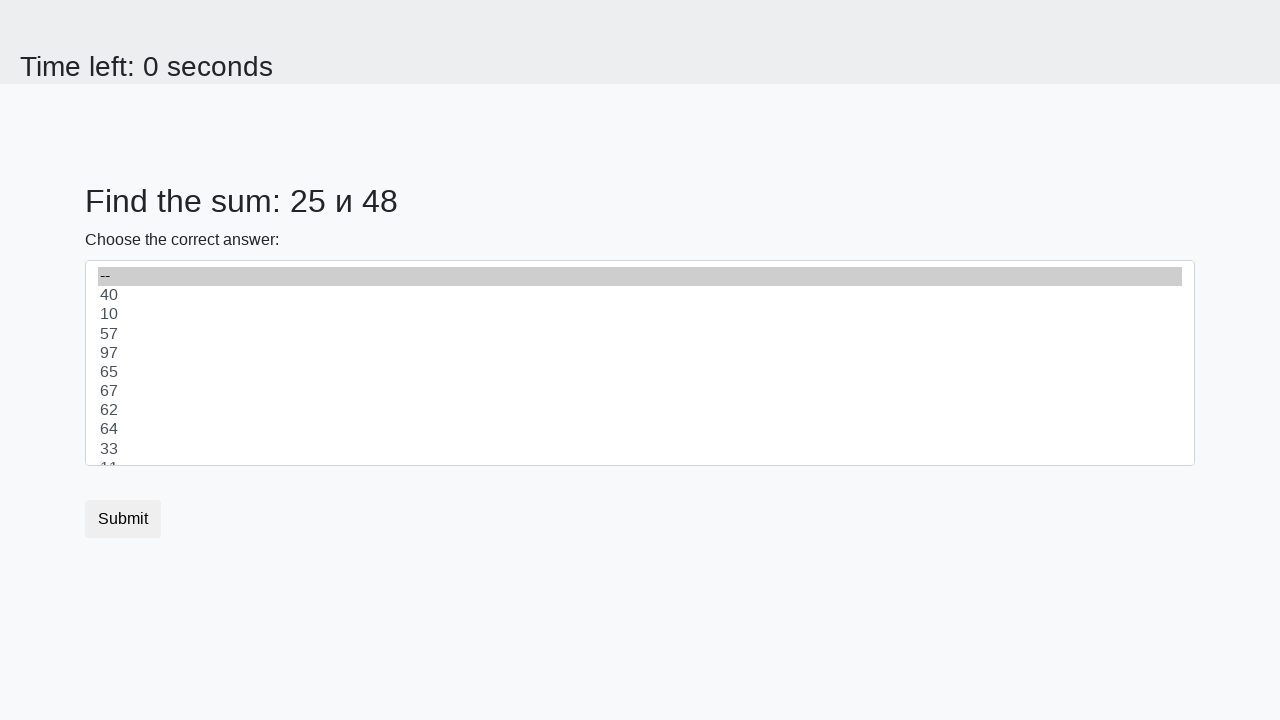

Retrieved first number from the page
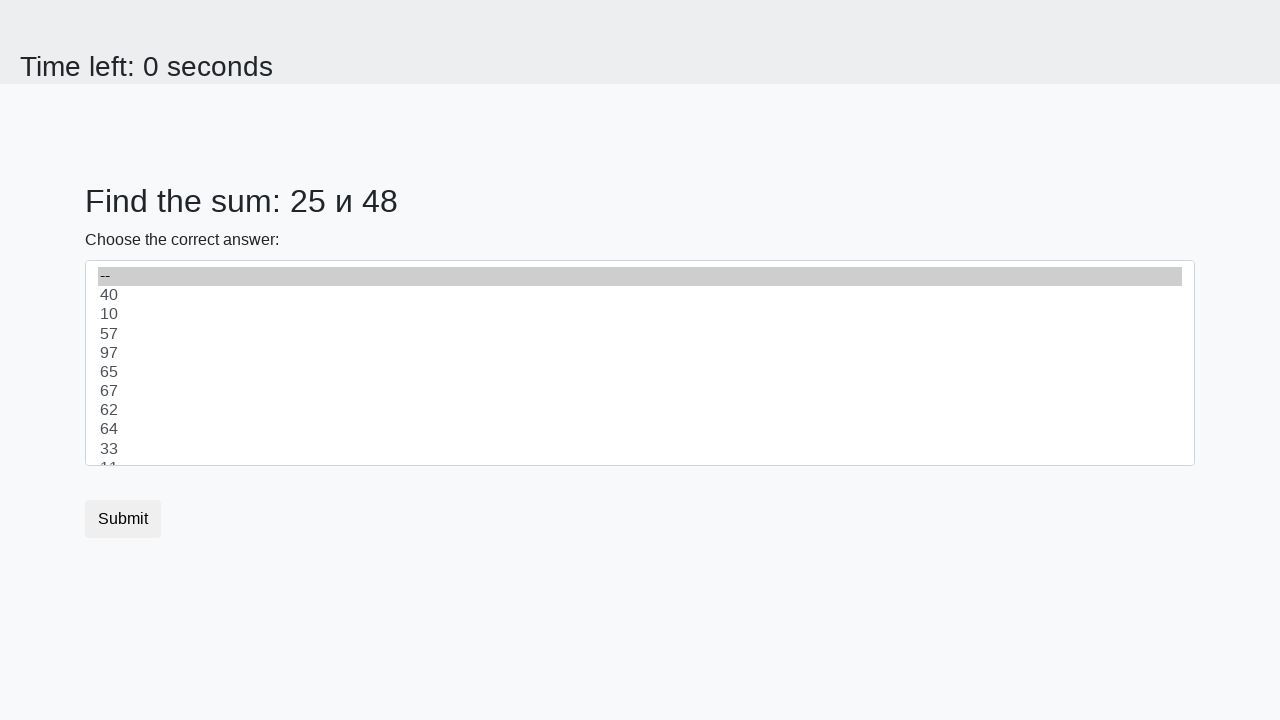

Retrieved second number from the page
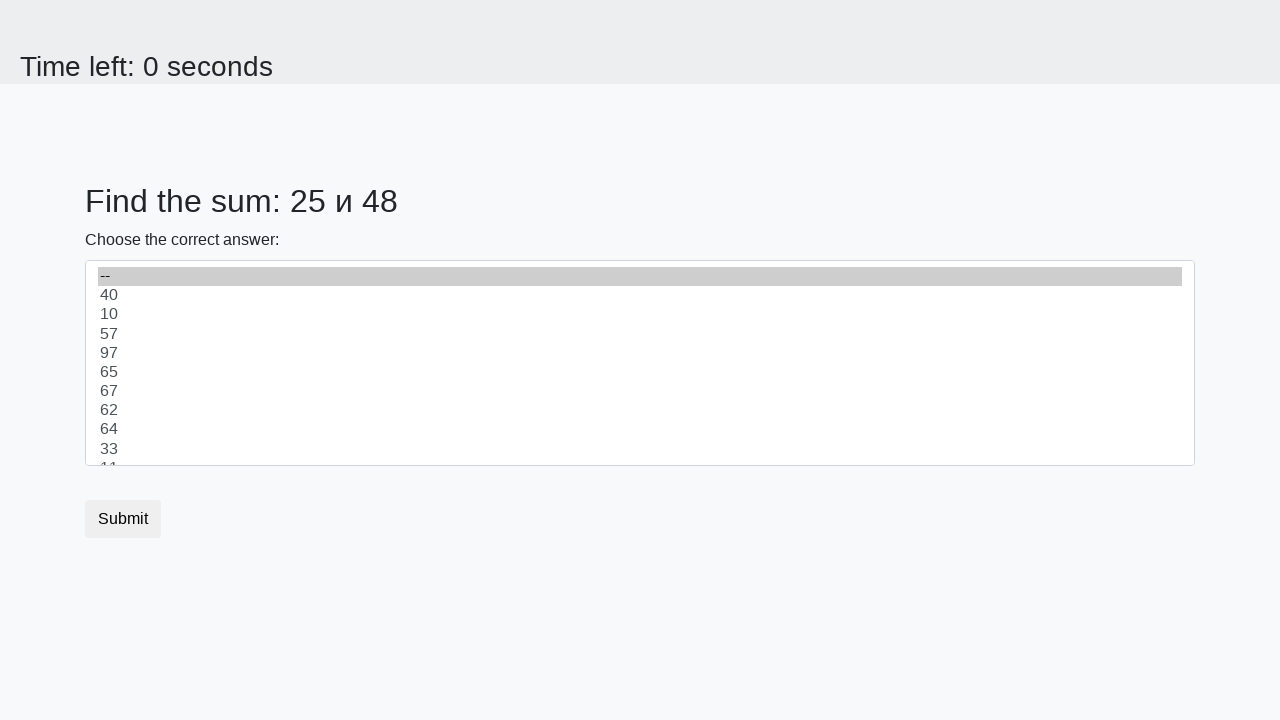

Calculated sum: 25 + 48 = 73
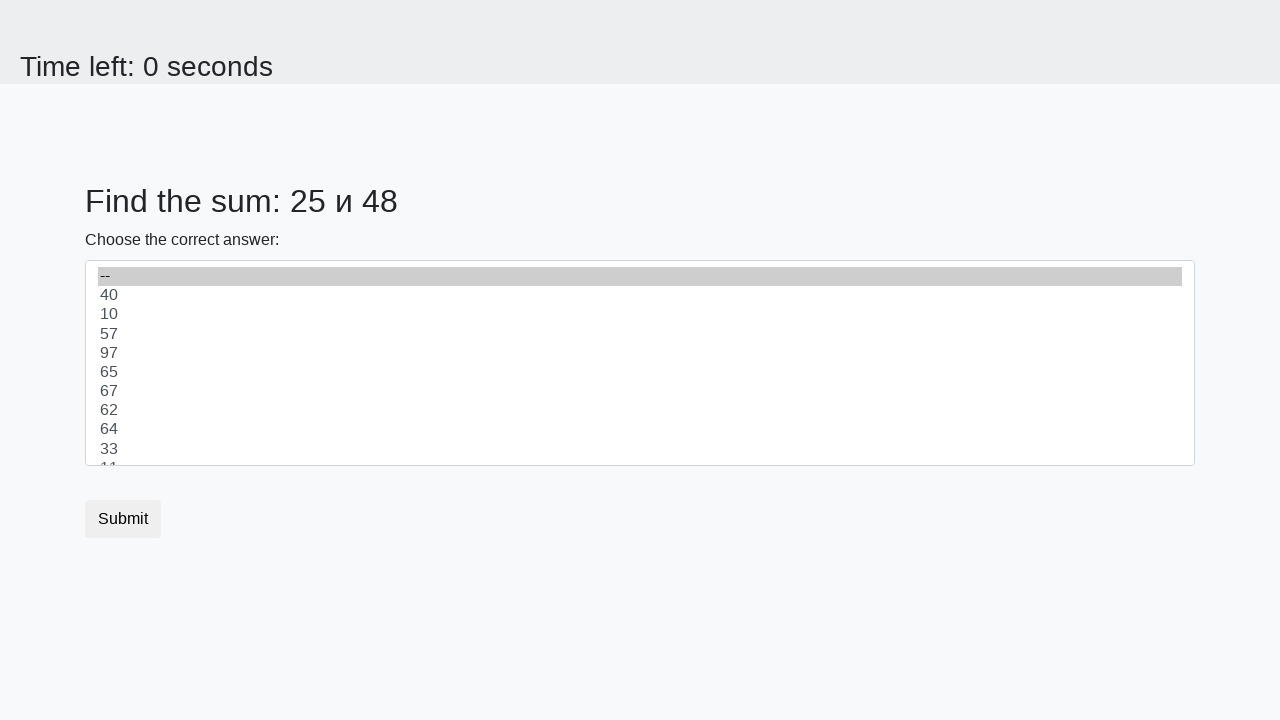

Selected result 73 from dropdown on select
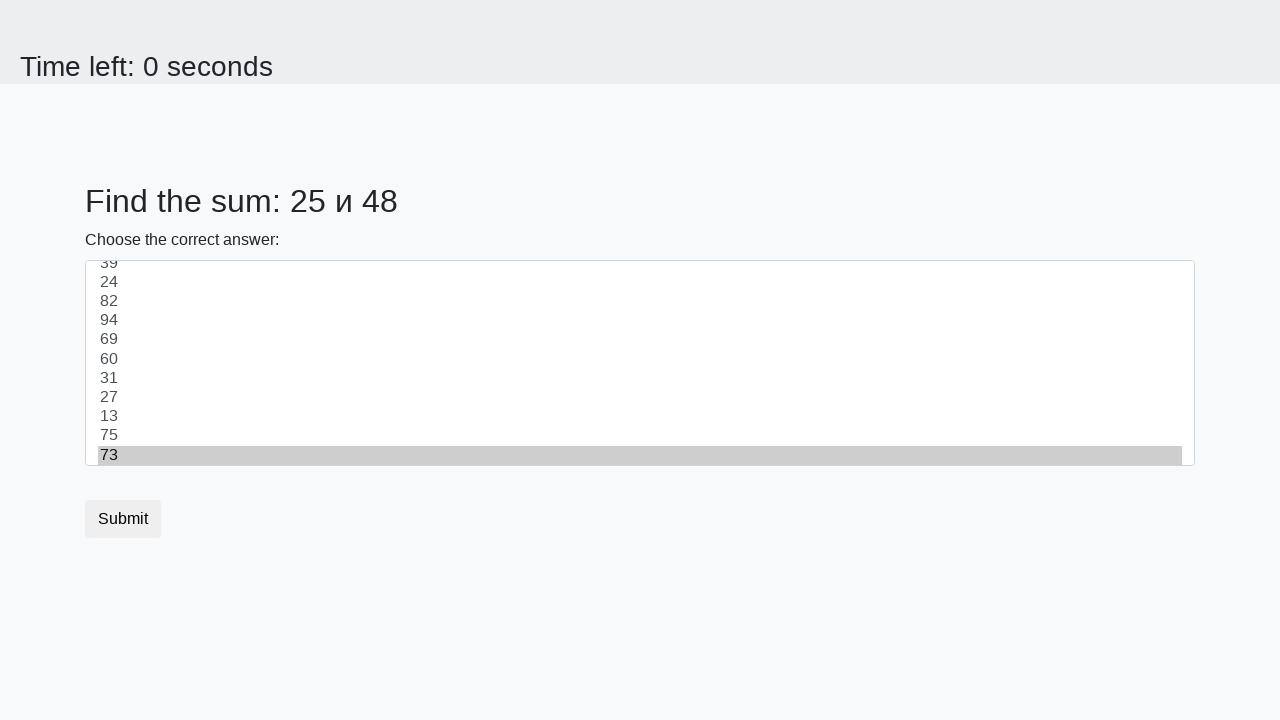

Clicked submit button to submit the form at (123, 519) on button
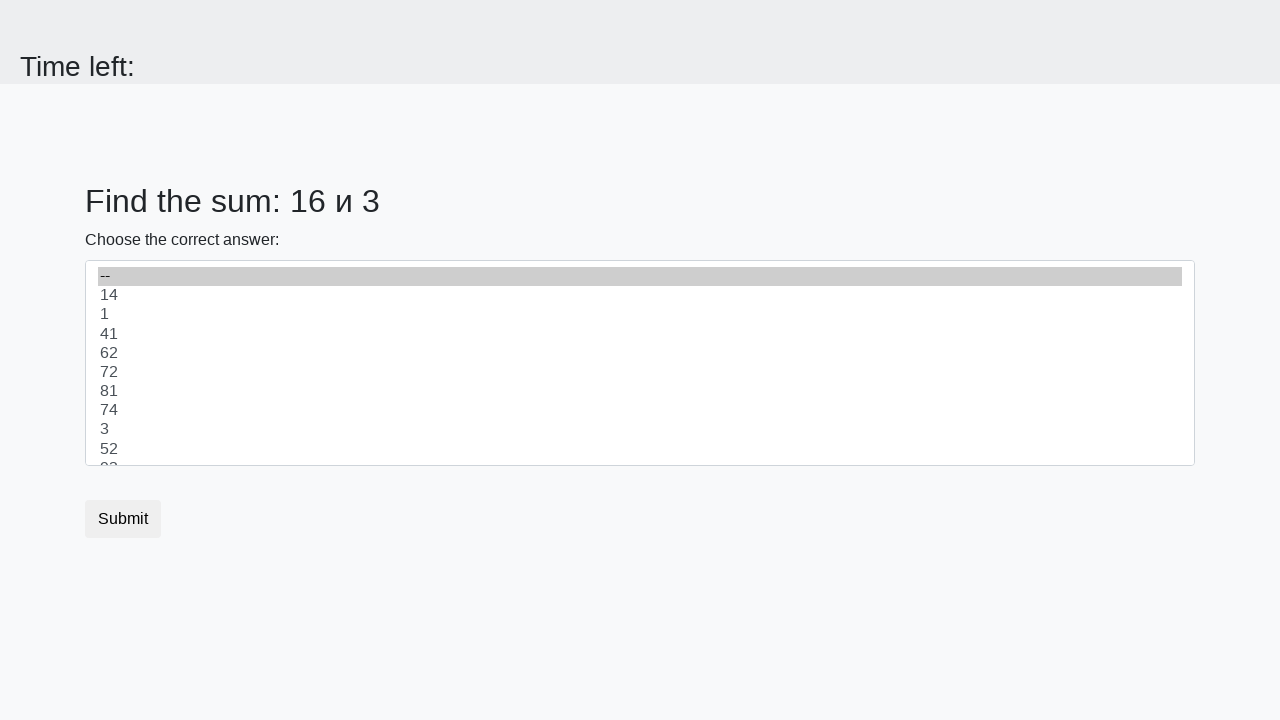

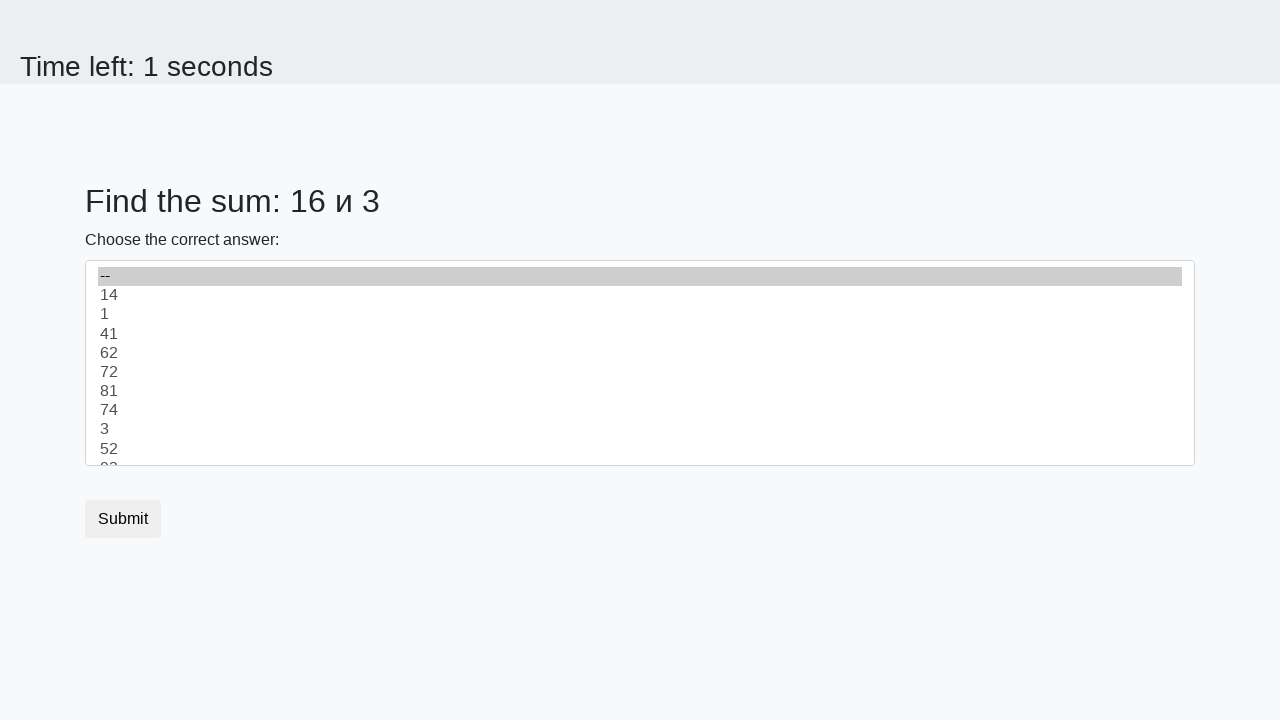